Validates that the website link has the correct href attribute pointing to the current page

Starting URL: https://jaredwebber.dev

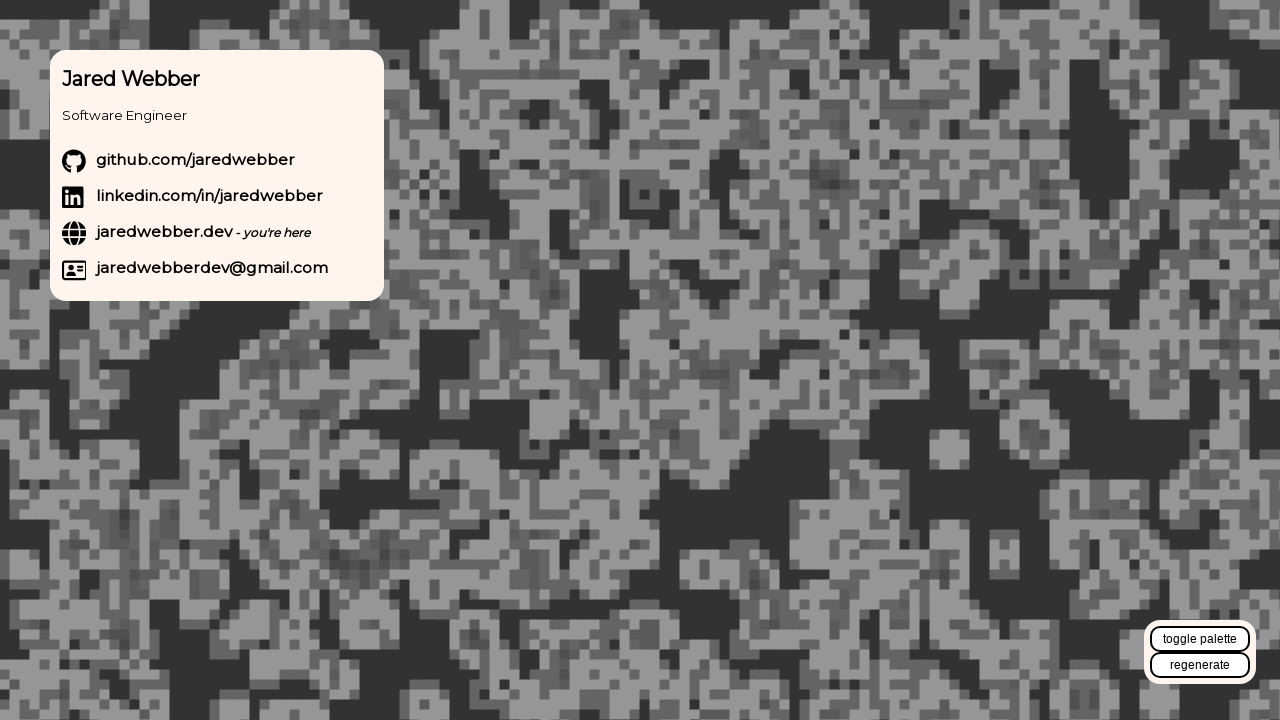

Located website link with role 'link' and name 'jaredwebber.dev - you're here'
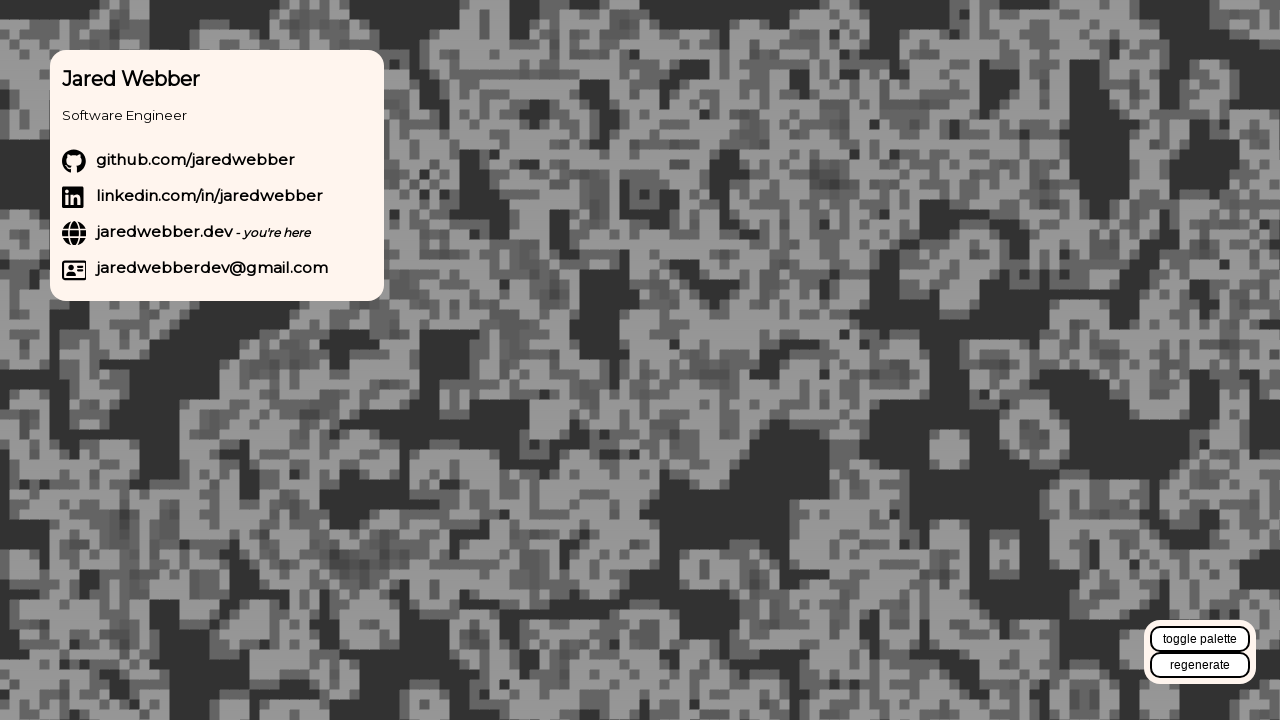

Retrieved href attribute from website link
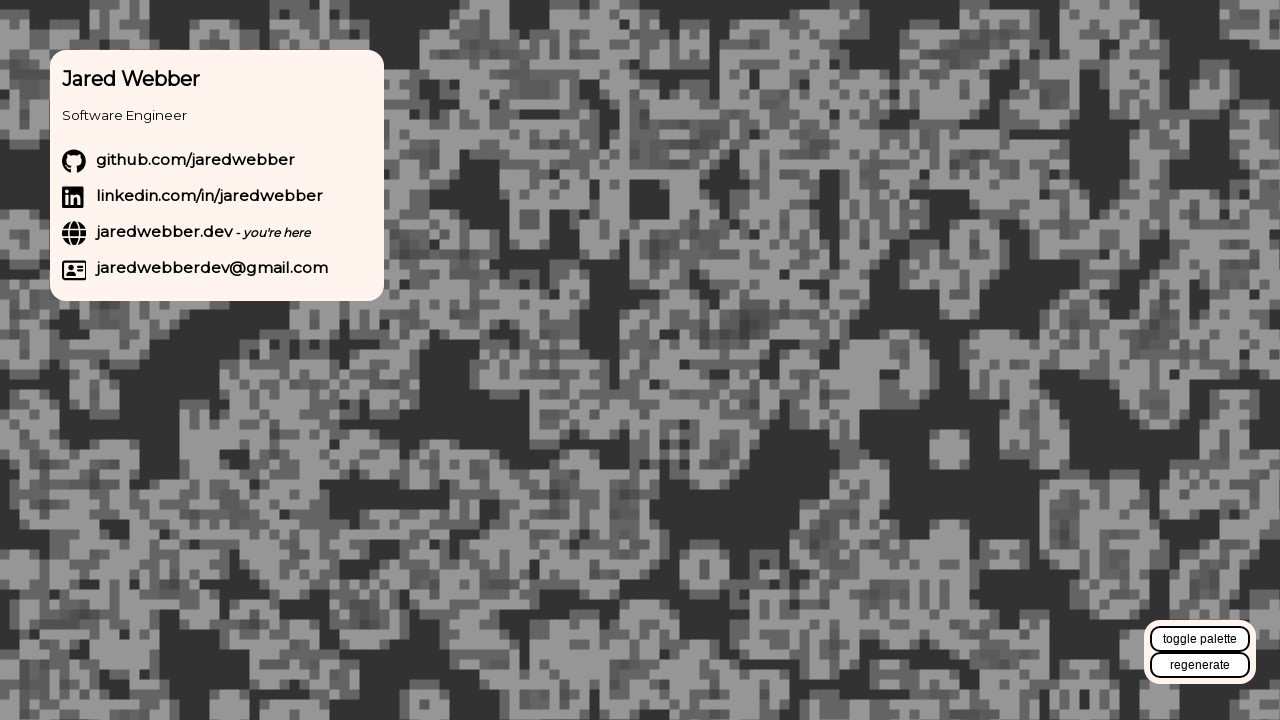

Asserted that website link href is either 'https://jaredwebber.dev/index.html' or 'index.html'
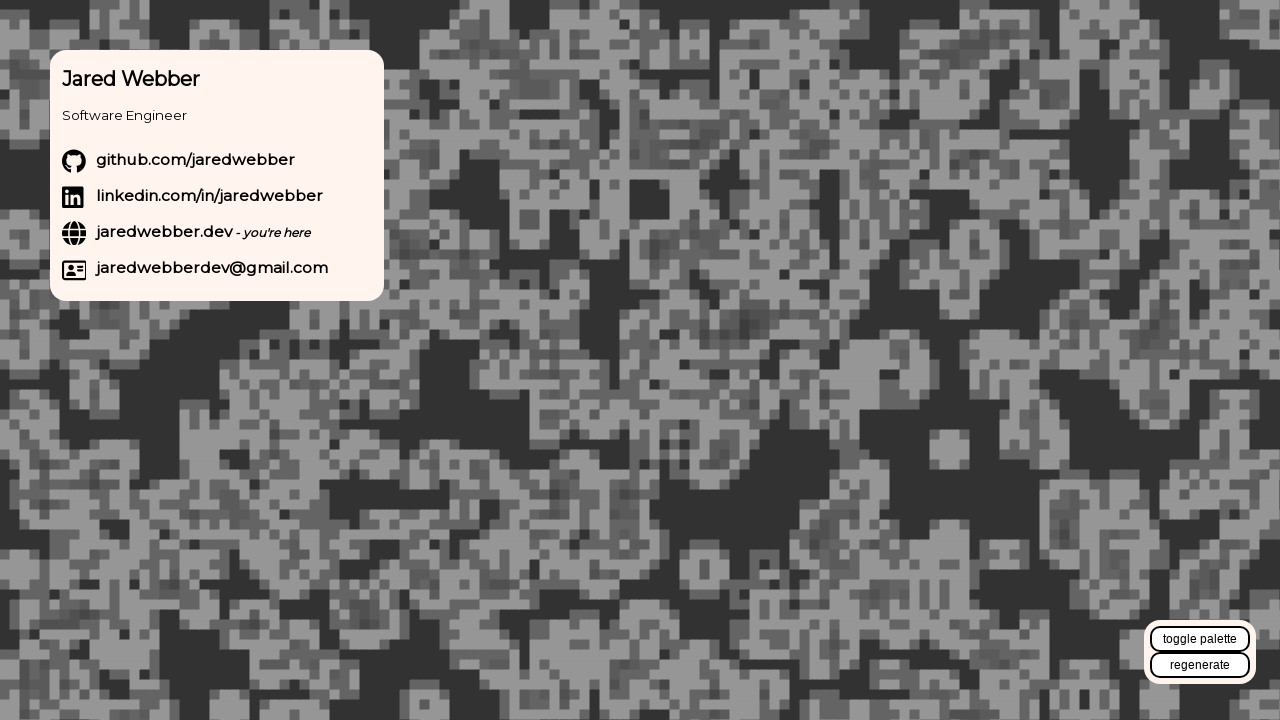

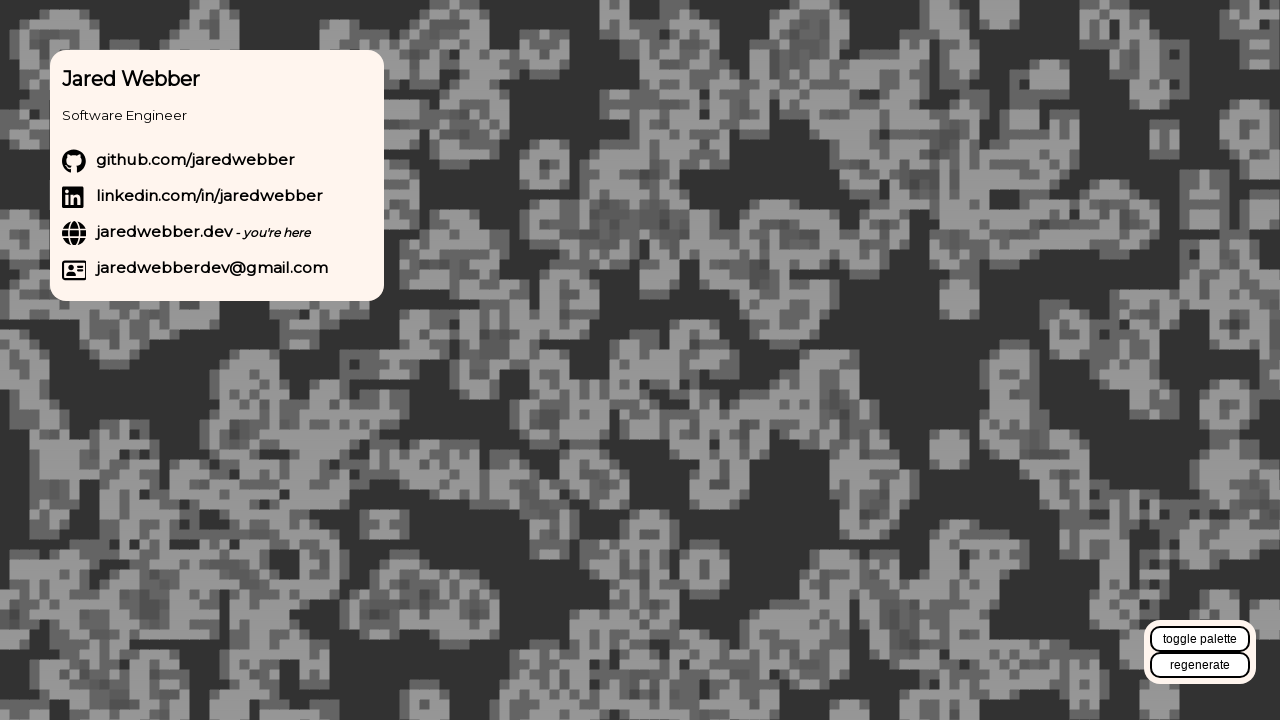